Tests form filling functionality by entering personal information (first name, last name, job title), selecting radio button and checkbox options, choosing from a dropdown, entering a date, and submitting the form to verify successful submission.

Starting URL: http://formy-project.herokuapp.com/form

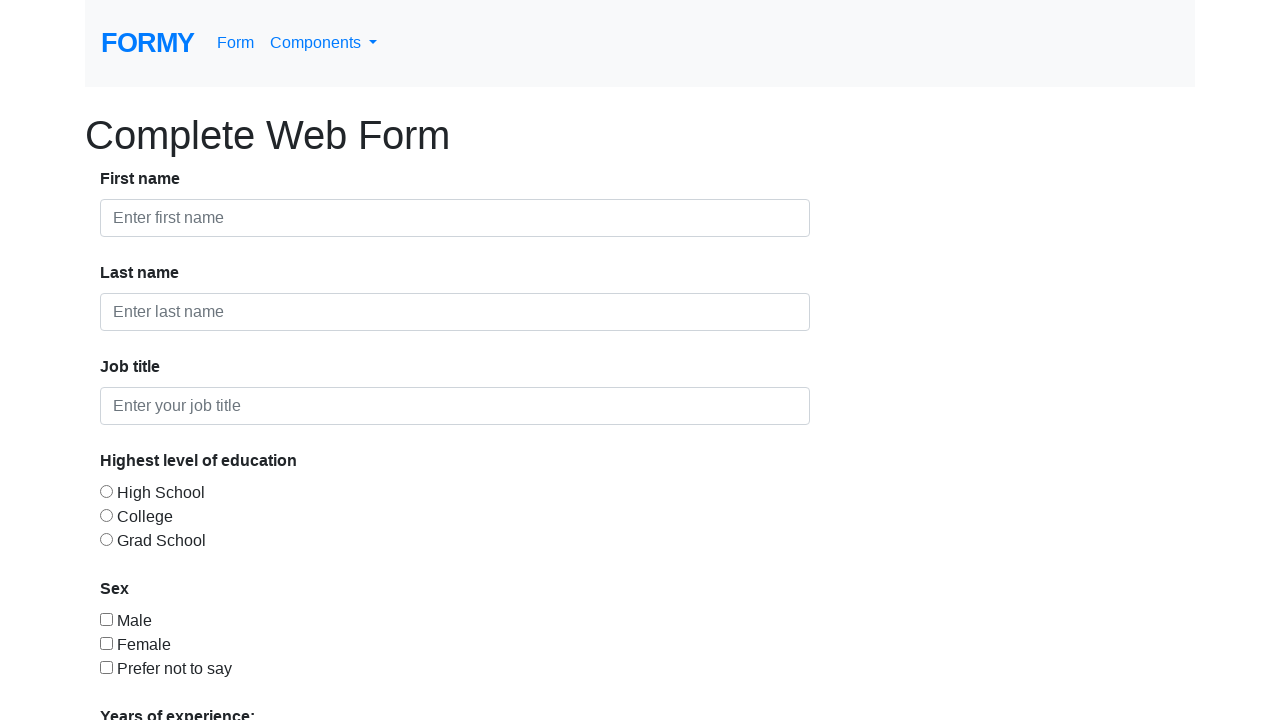

Filled first name field with 'Jennifer' on #first-name
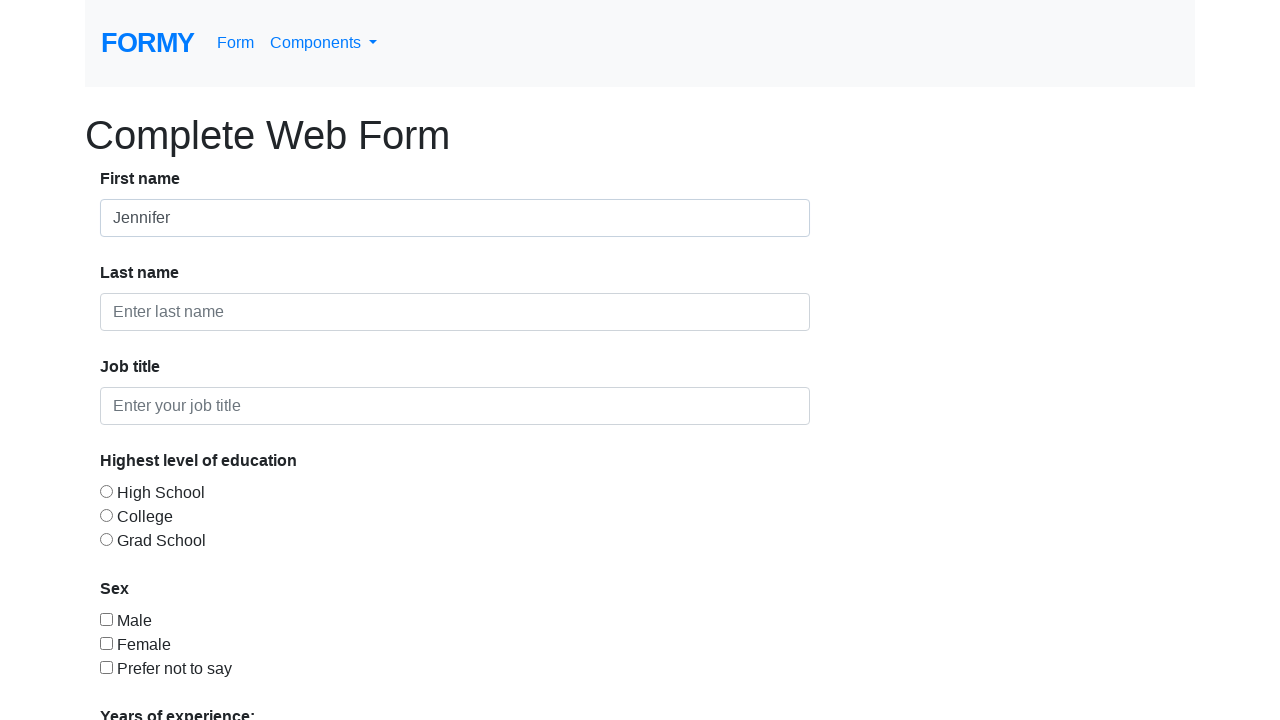

Filled last name field with 'Martinez' on #last-name
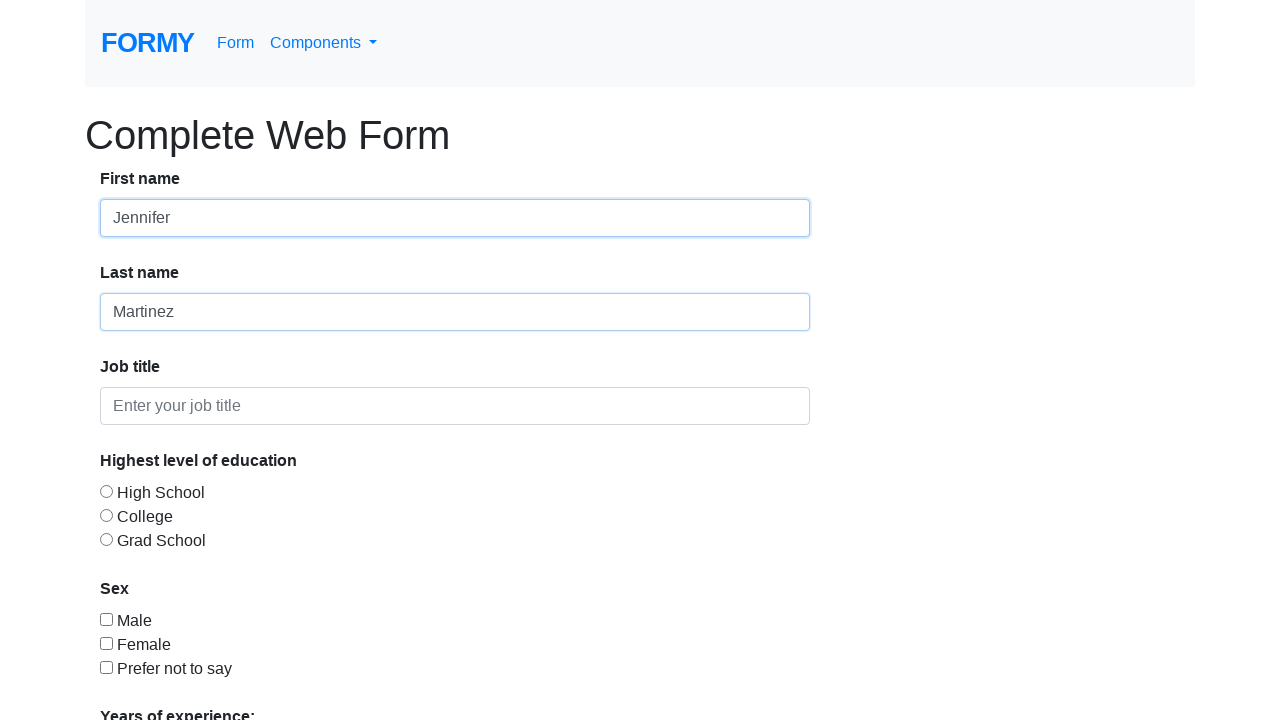

Filled job title field with 'Software Engineer' on #job-title
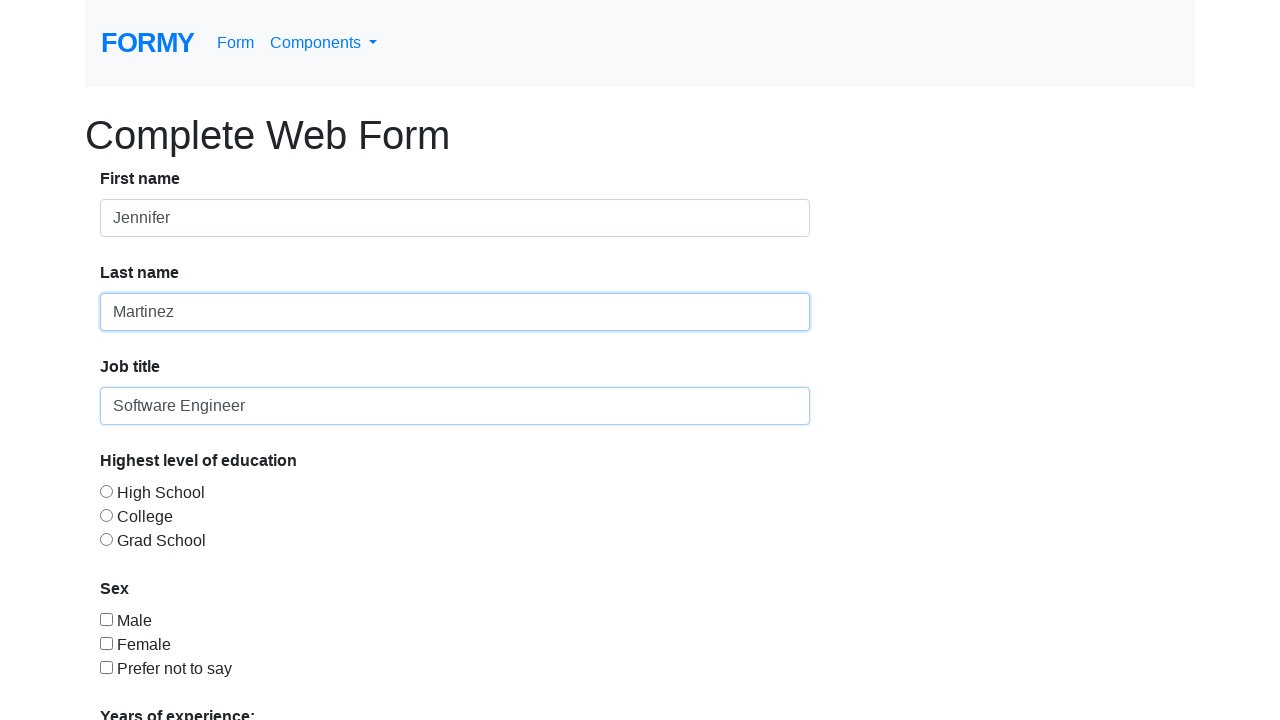

Selected education level radio button at (106, 491) on input[type='radio']
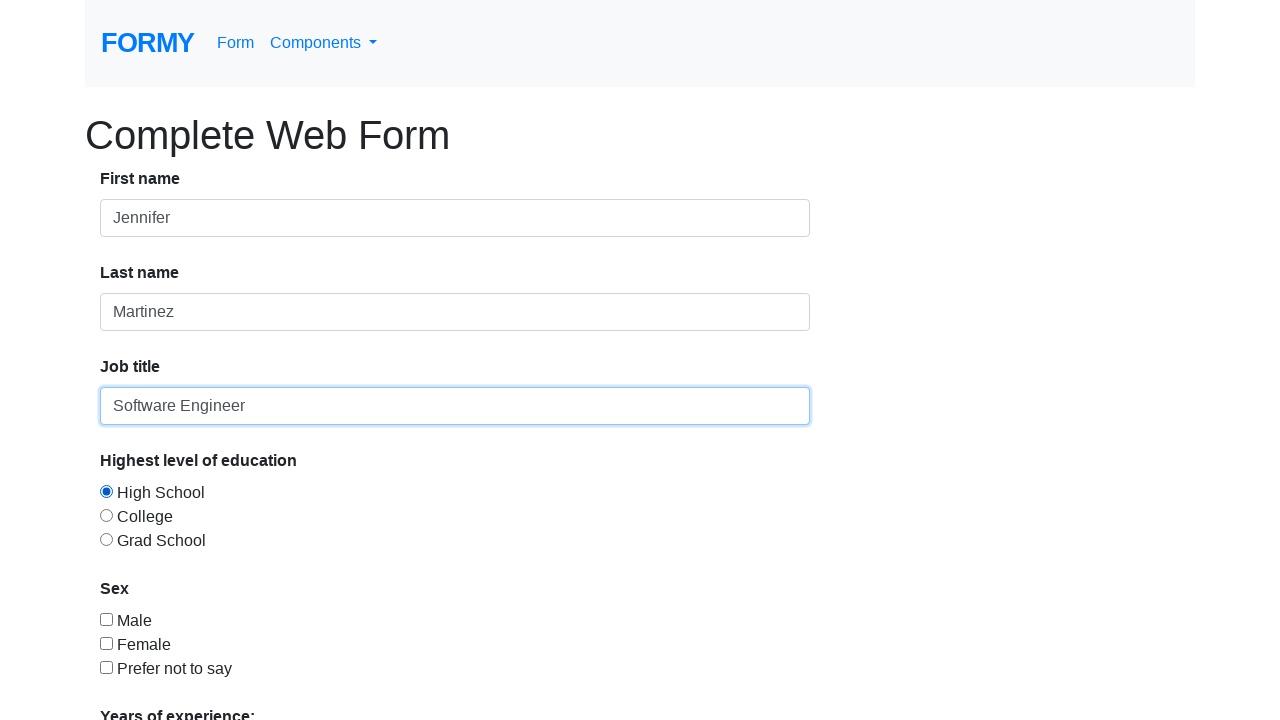

Selected sex checkbox at (106, 619) on input[type='checkbox']
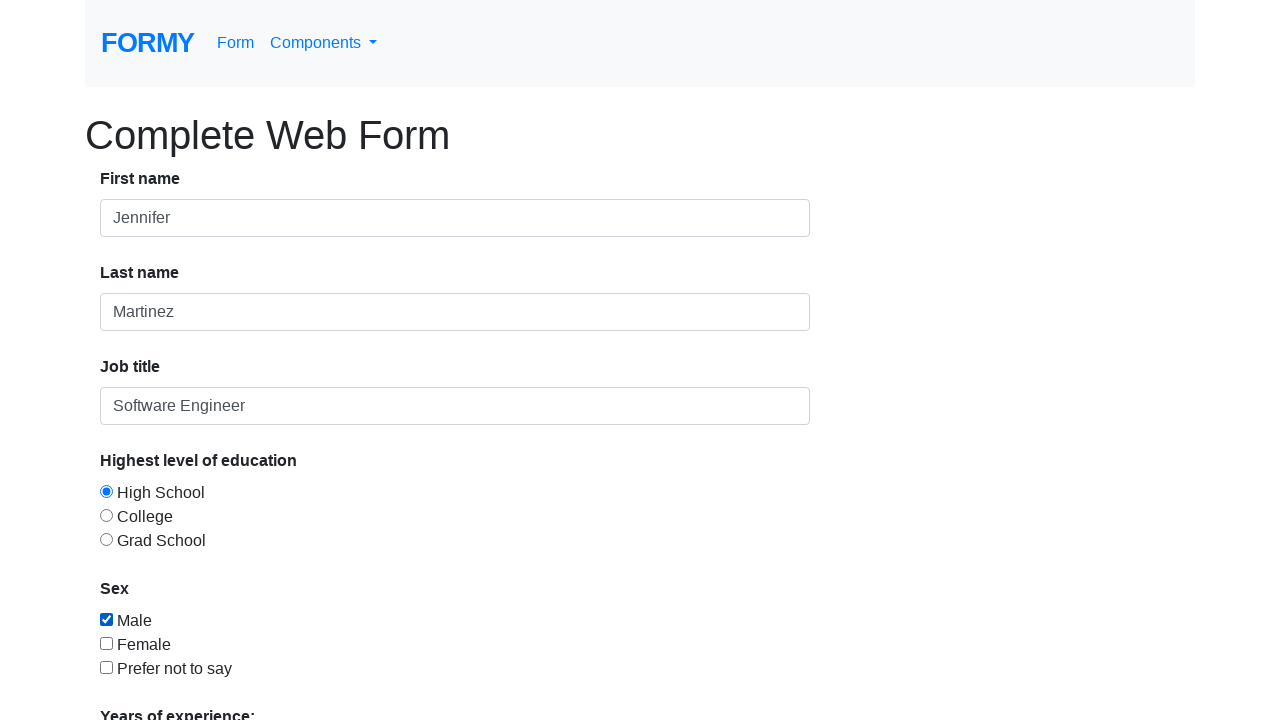

Selected '2-4 years' experience from dropdown on #select-menu
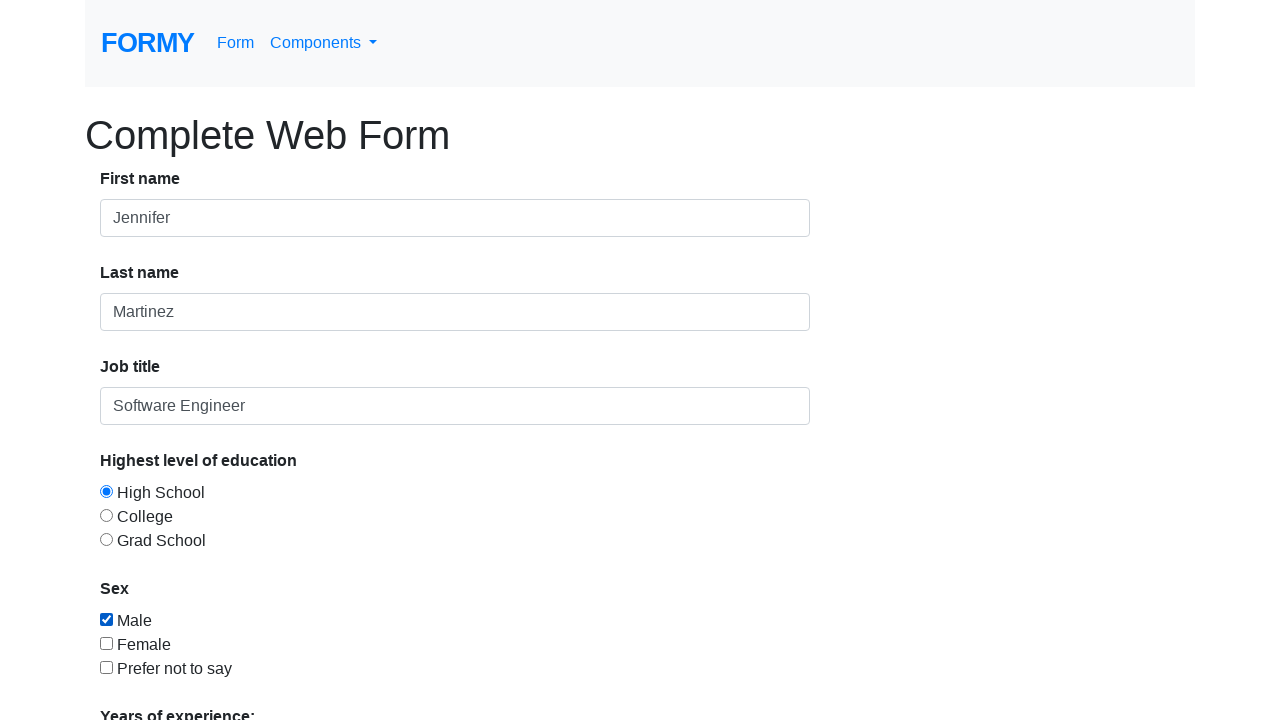

Entered date '03/15/2024' in datepicker field on #datepicker
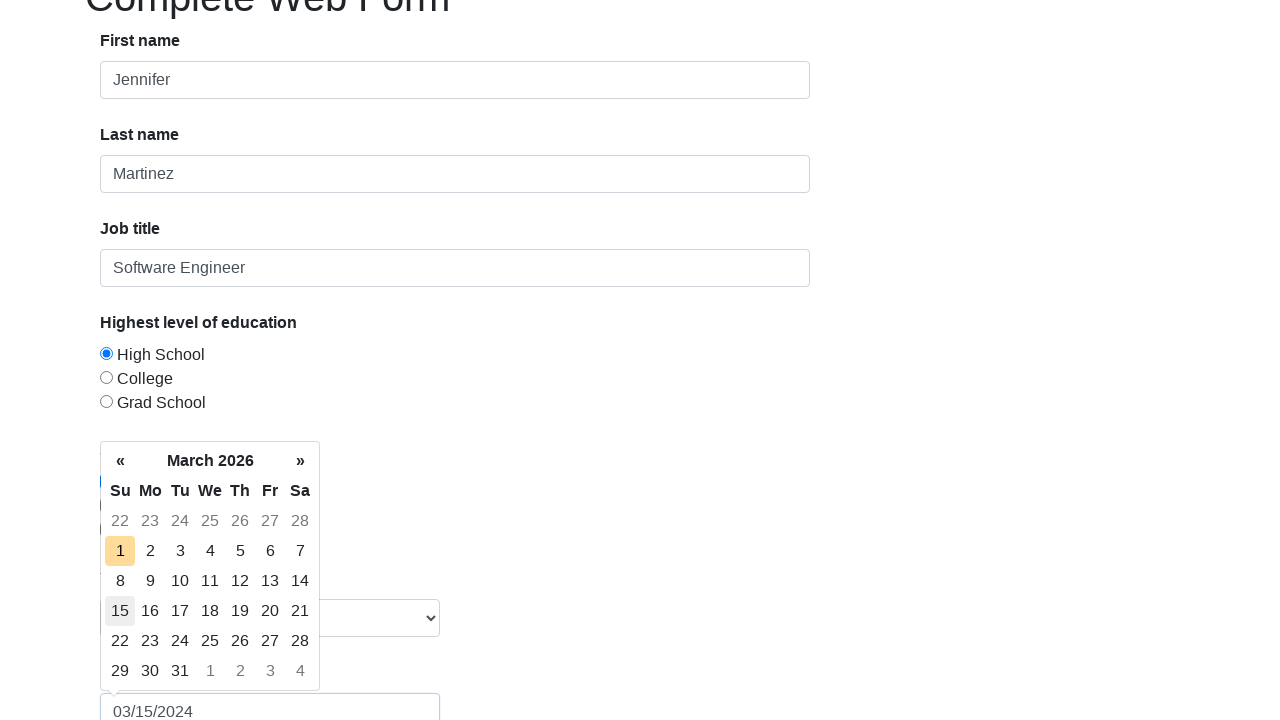

Clicked form submit button at (148, 680) on a[role='button']
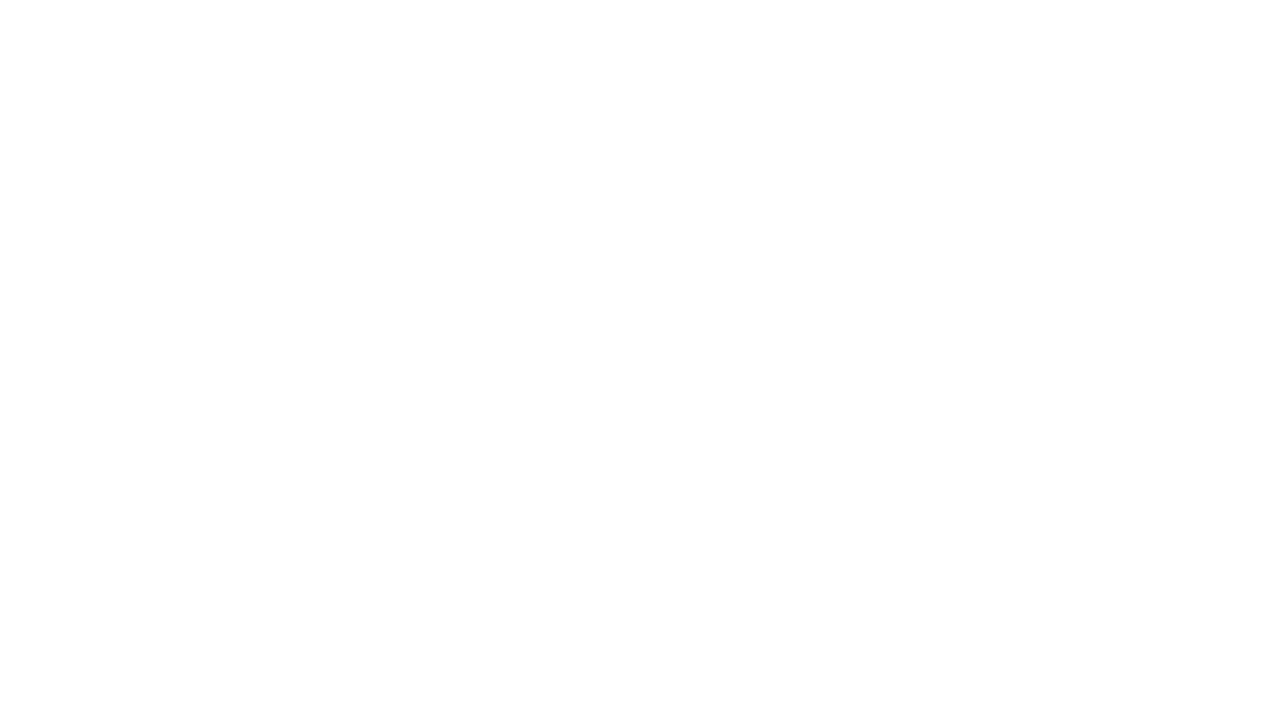

Form submission successful - success message displayed
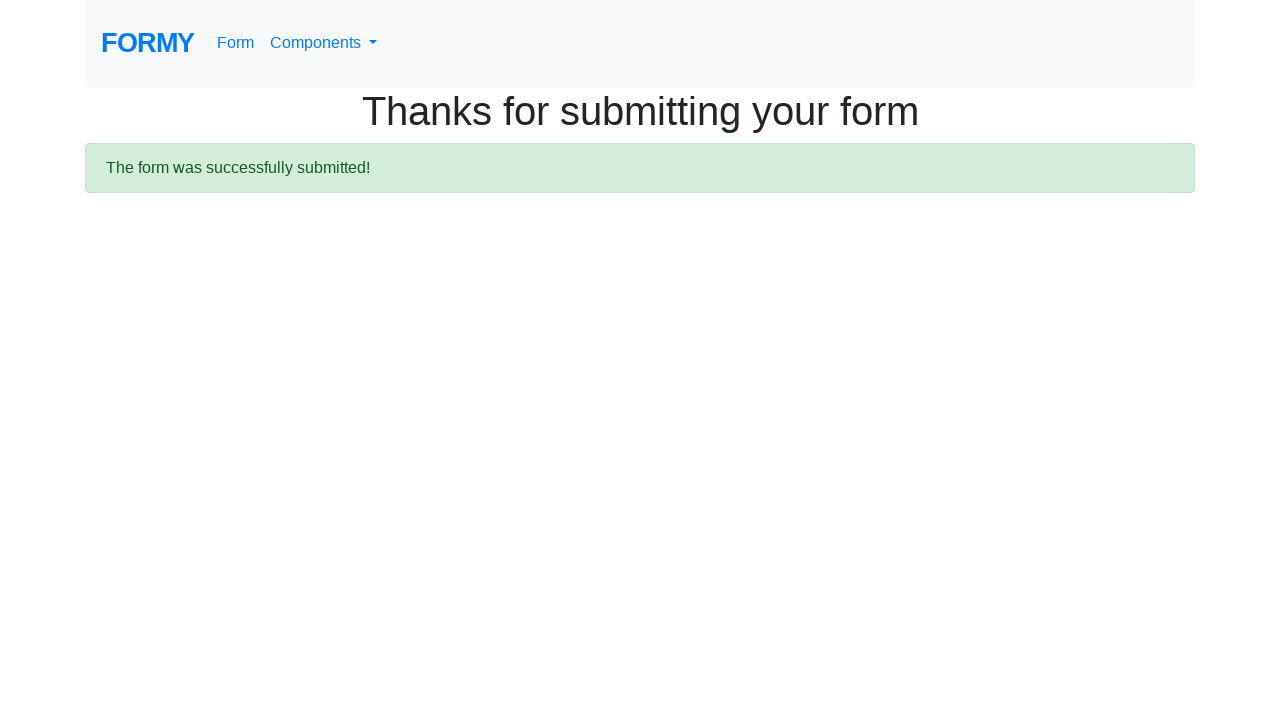

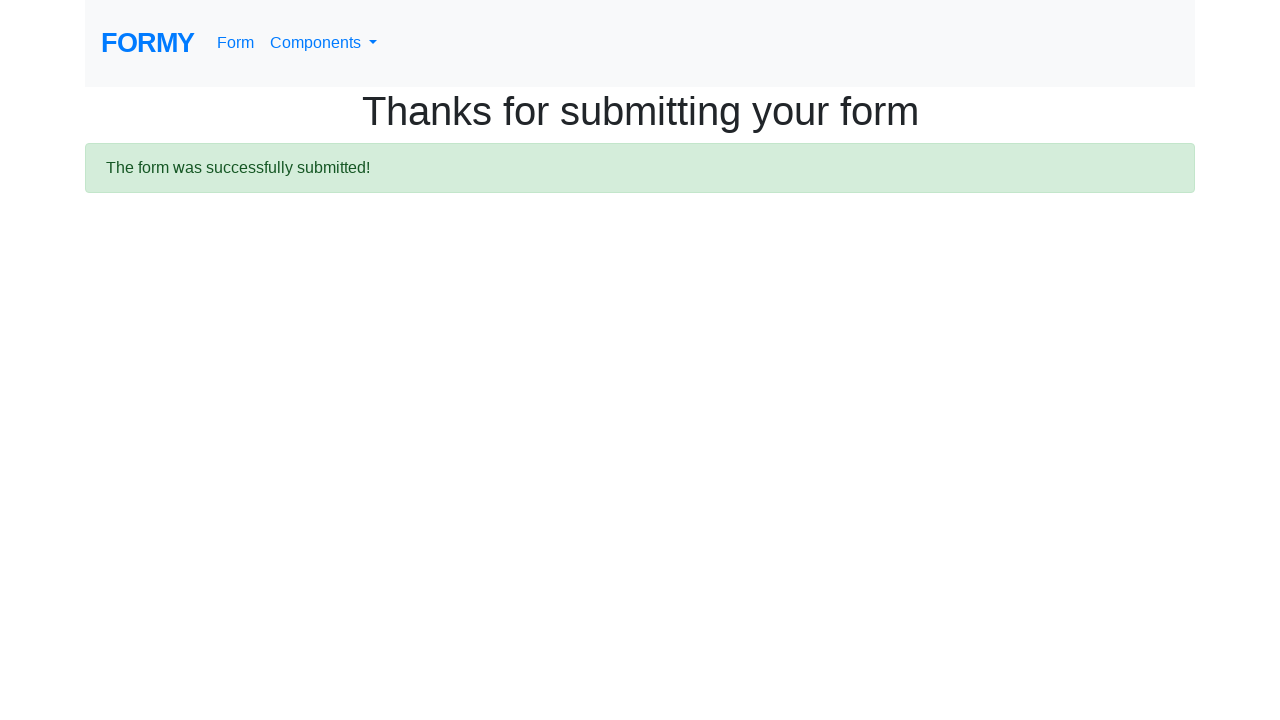